Tests handling of a simple JavaScript alert by triggering it and accepting it

Starting URL: https://demoqa.com/alerts

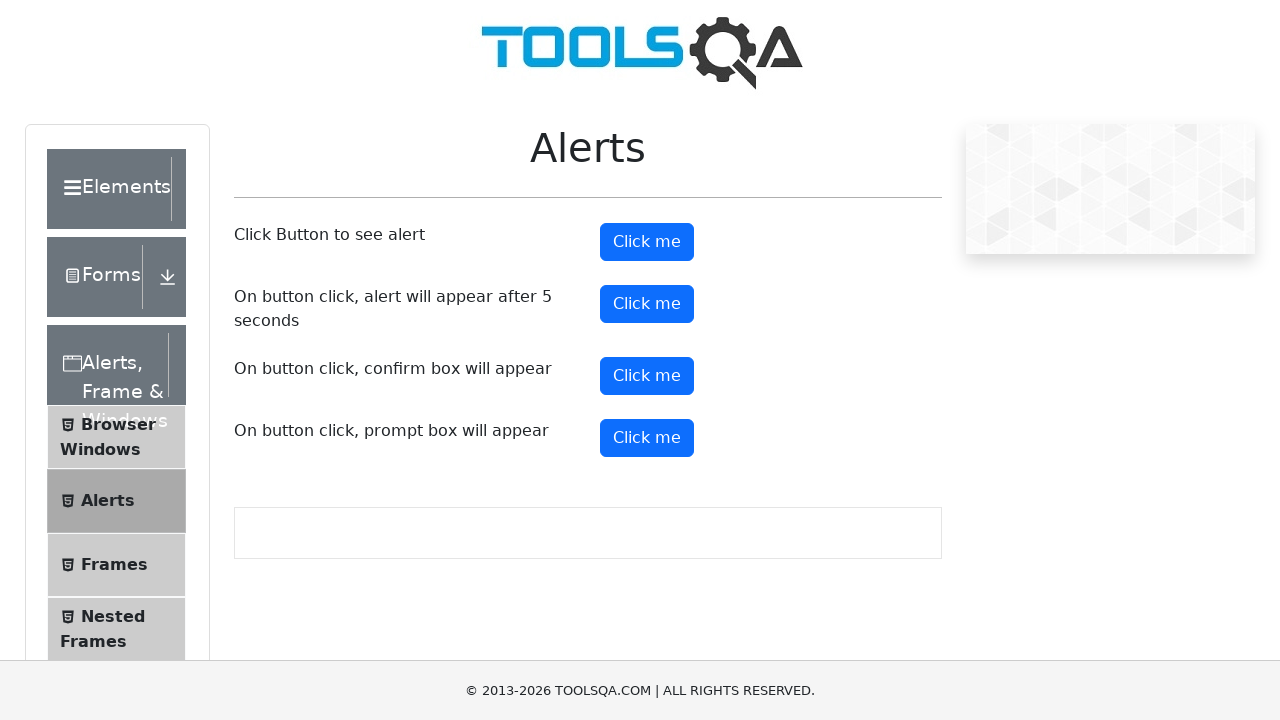

Navigated to alerts demo page
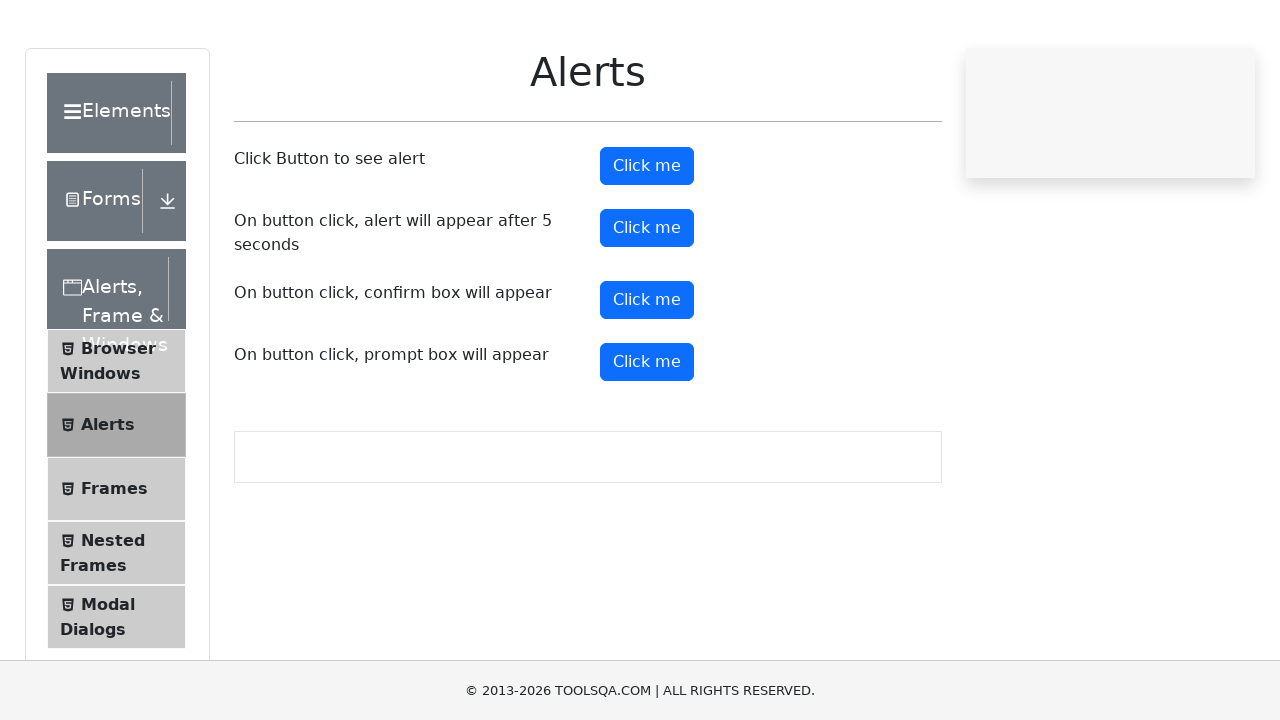

Clicked alert button to trigger simple alert at (647, 242) on #alertButton
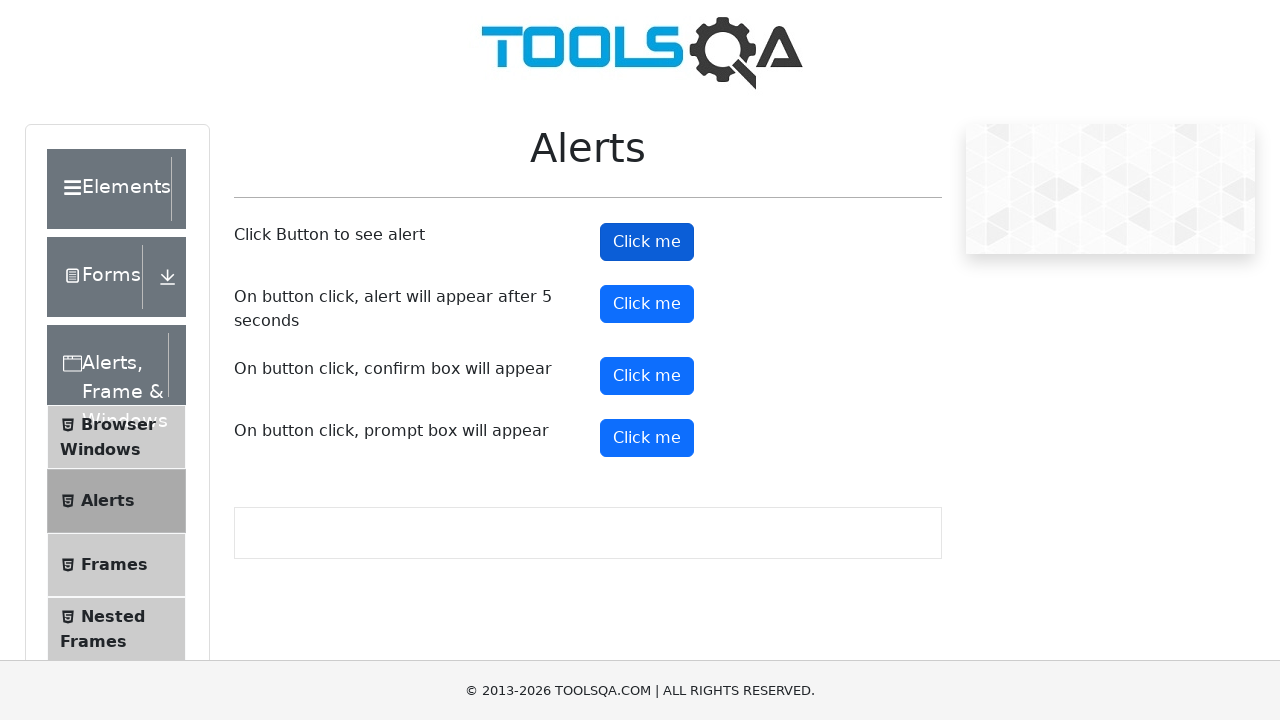

Set up dialog handler to accept the alert
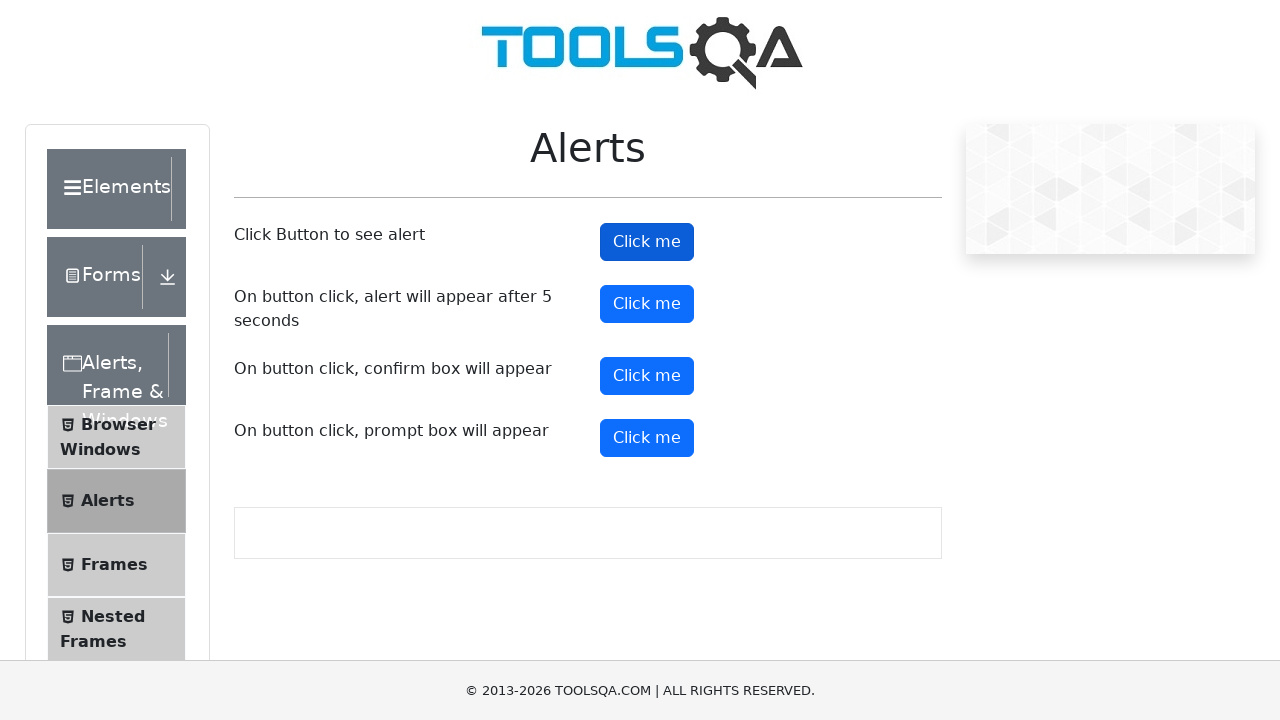

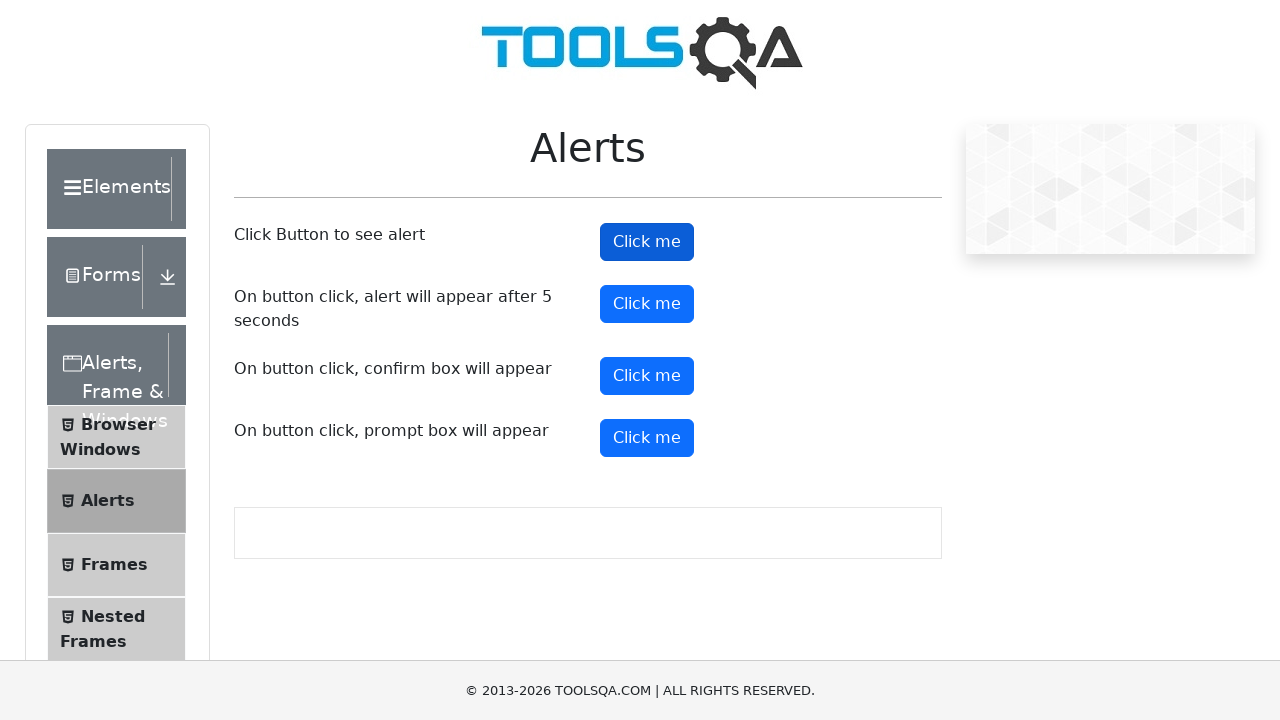